Waits for a price to reach $100, books an item, solves a math problem, and submits the answer

Starting URL: http://suninjuly.github.io/explicit_wait2.html

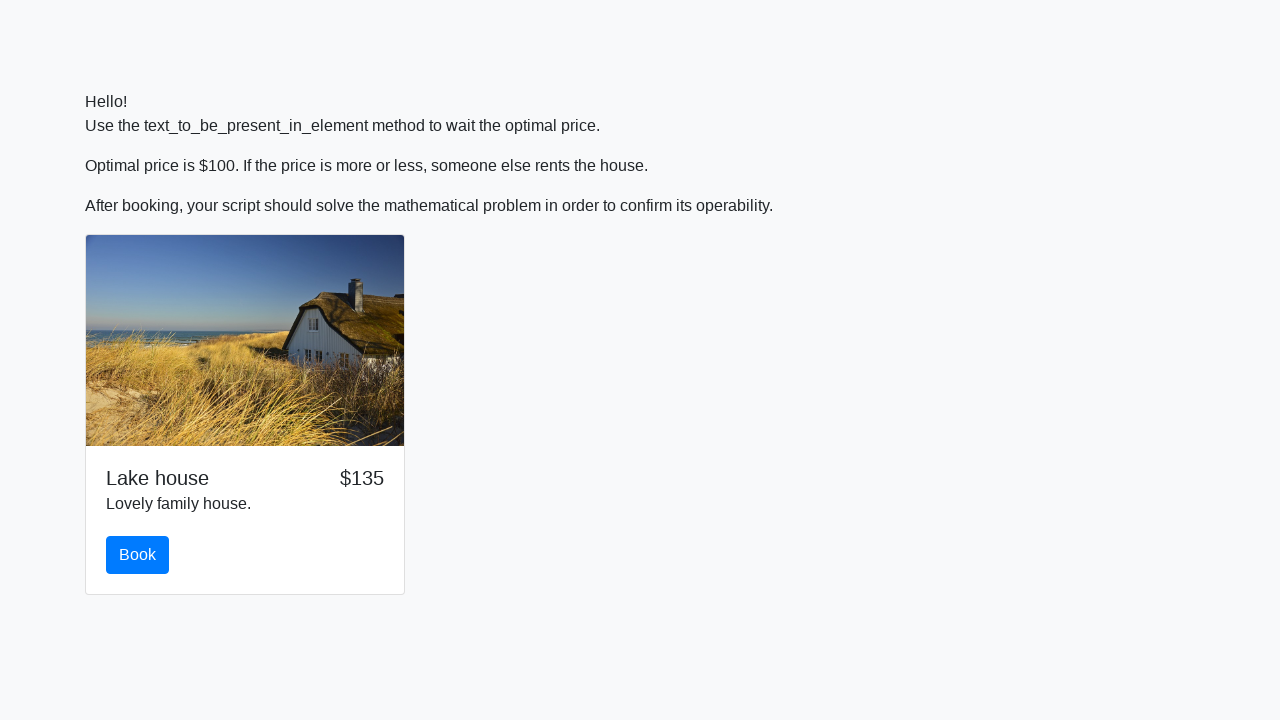

Waited for price to reach $100
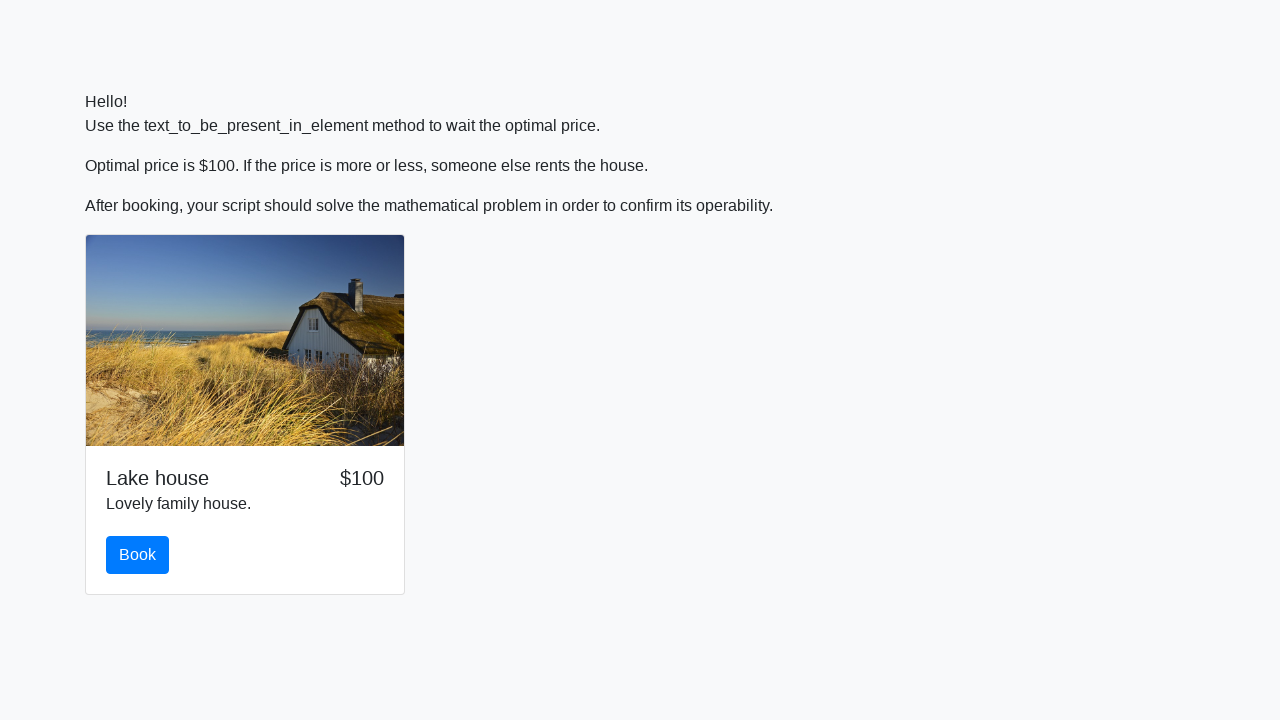

Clicked the book button at (138, 555) on #book
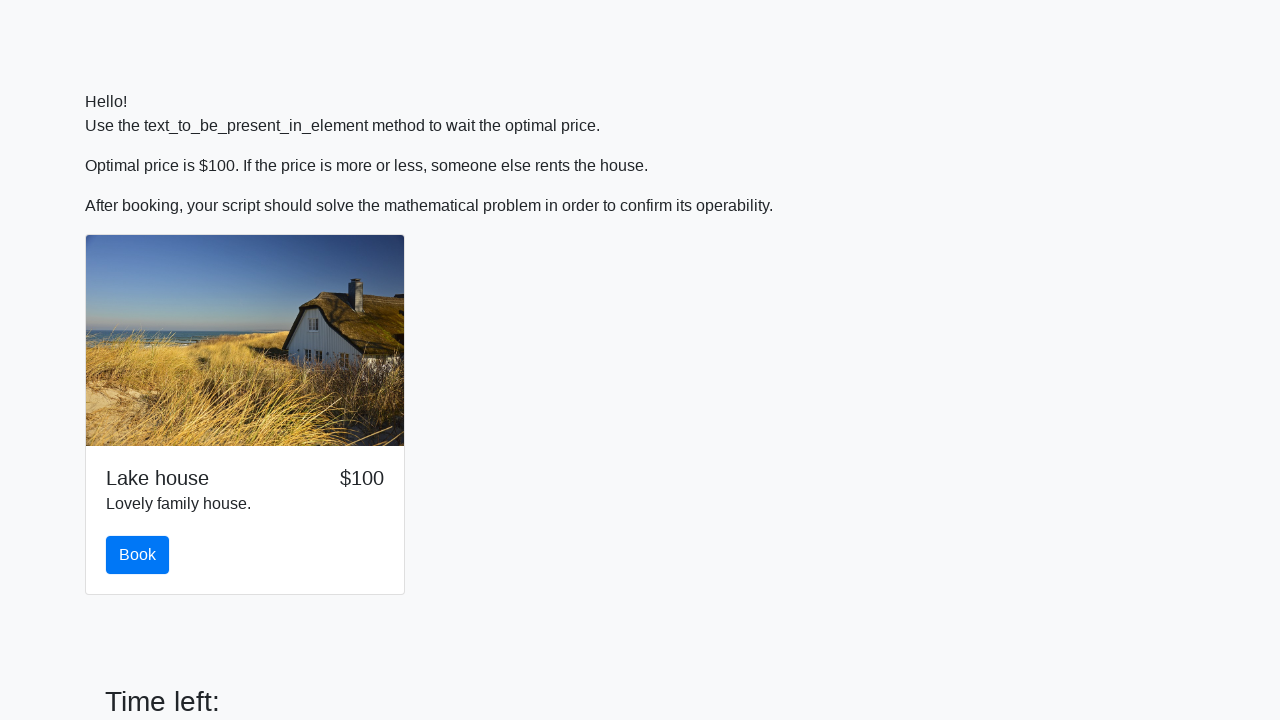

Retrieved x value from input_value field
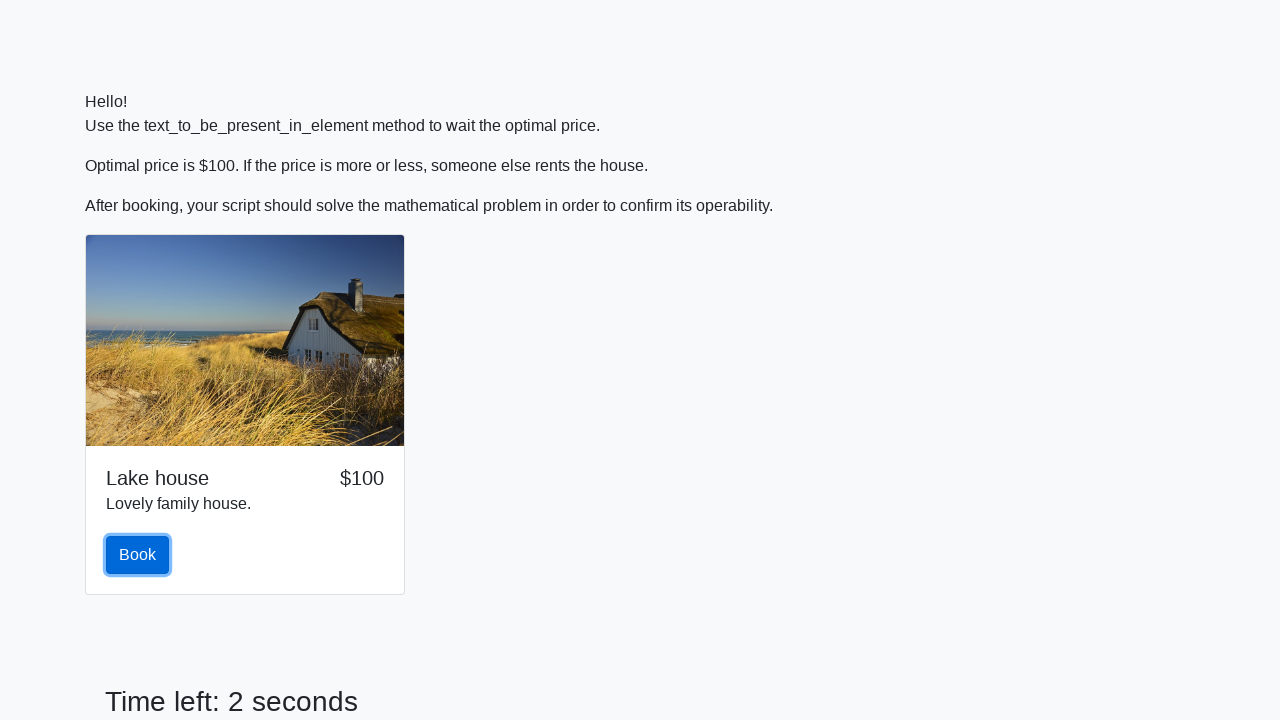

Calculated math result using formula: log(abs(12*sin(215))) = 2.464954545717091
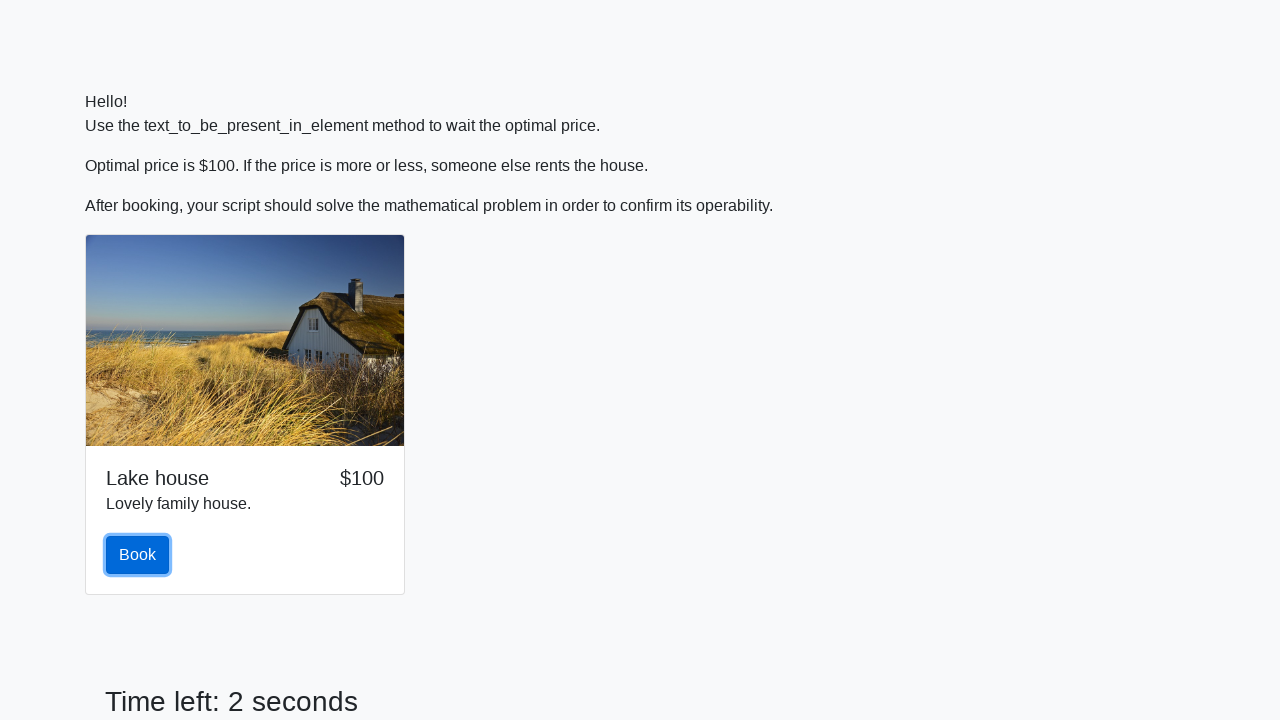

Scrolled answer field into view
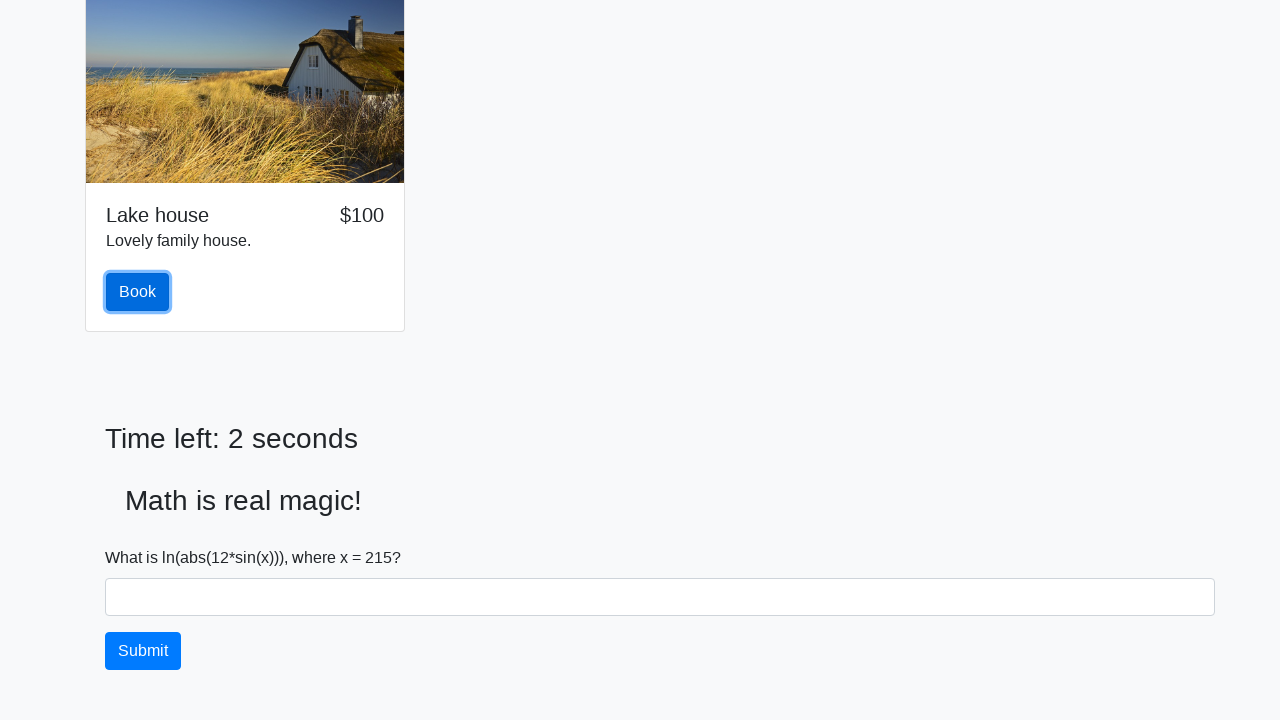

Filled answer field with calculated result: 2.464954545717091 on #answer
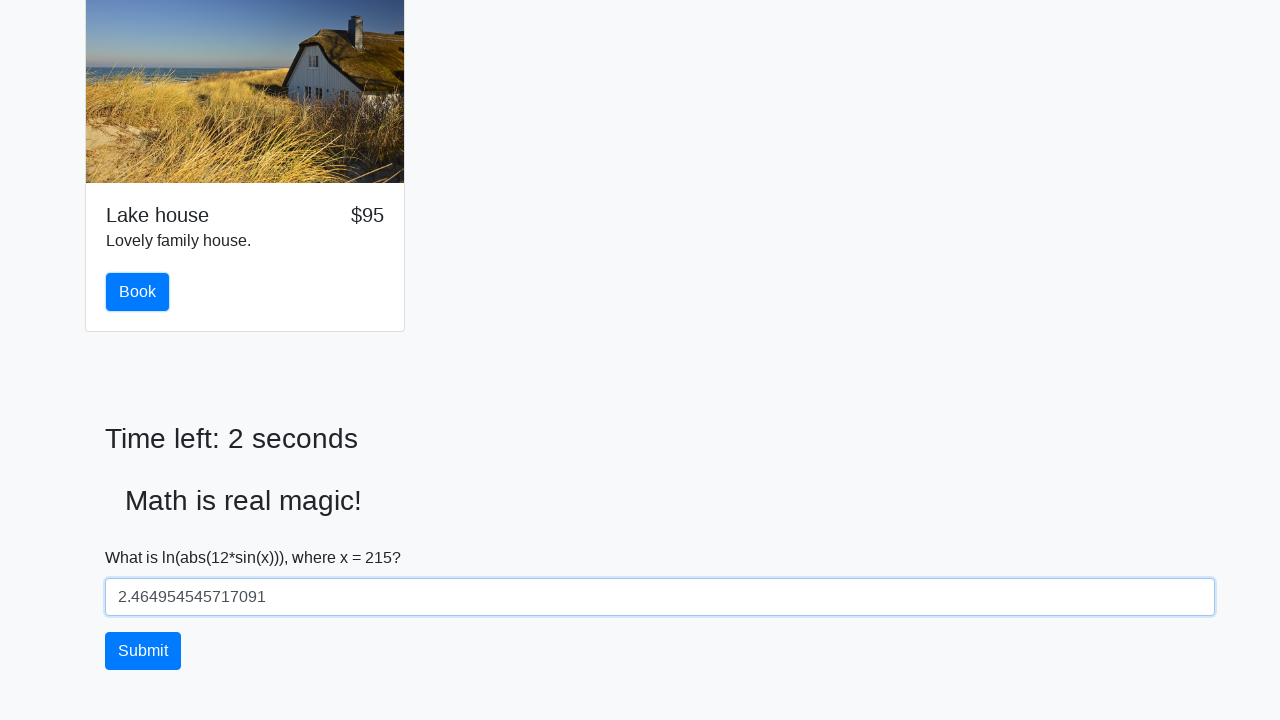

Clicked solve button to submit answer at (143, 651) on #solve
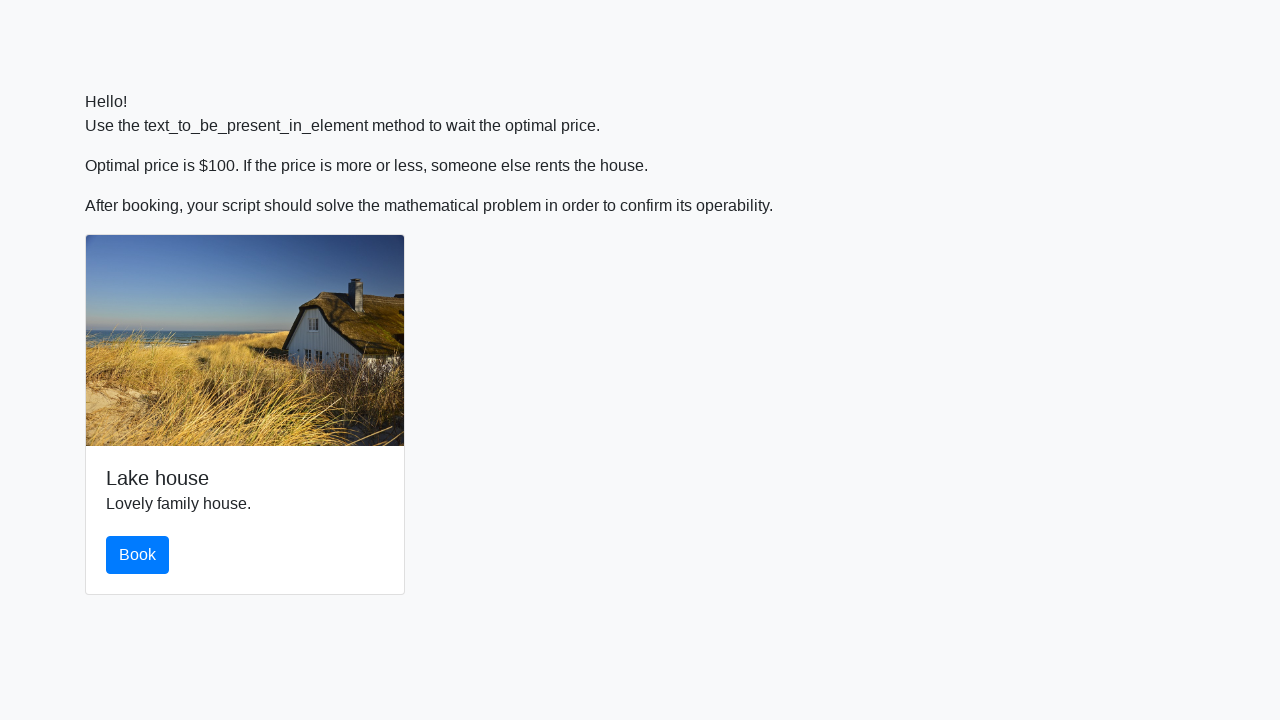

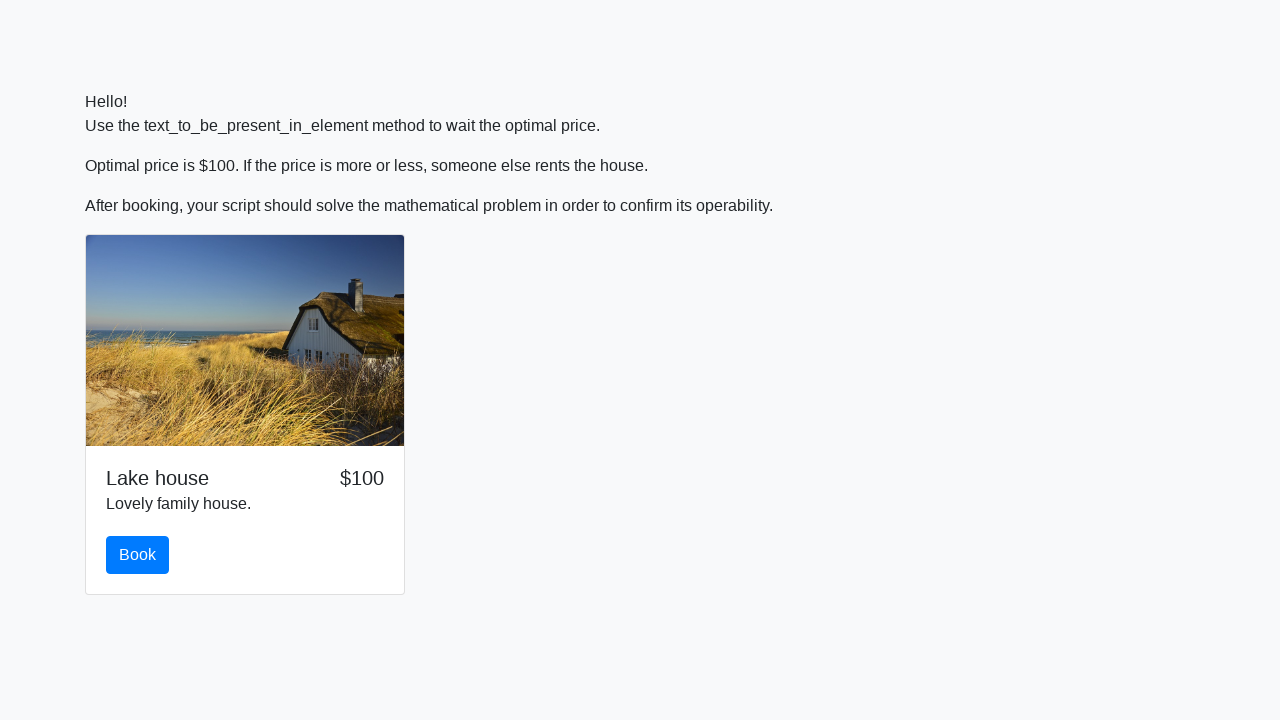